Navigates to TVNET news site and verifies that the first article with its headline is visible on the page

Starting URL: http://www.tvnet.lv/

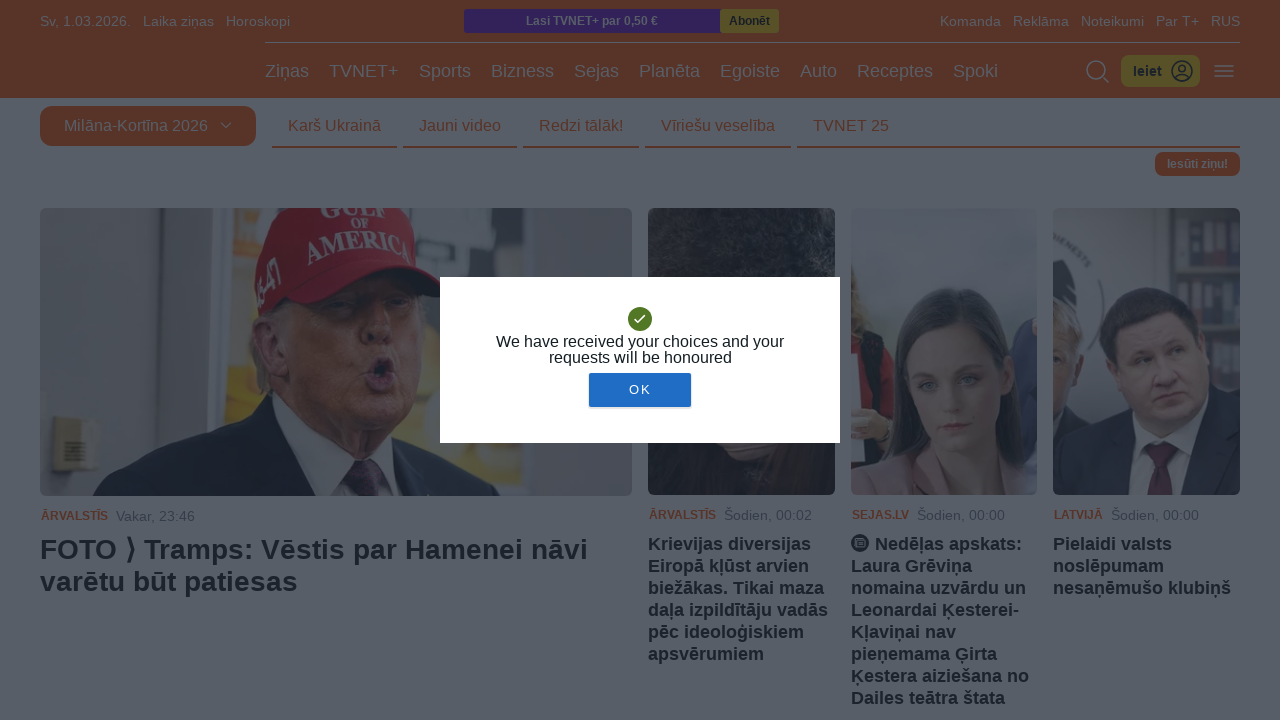

Navigated to TVNET news site
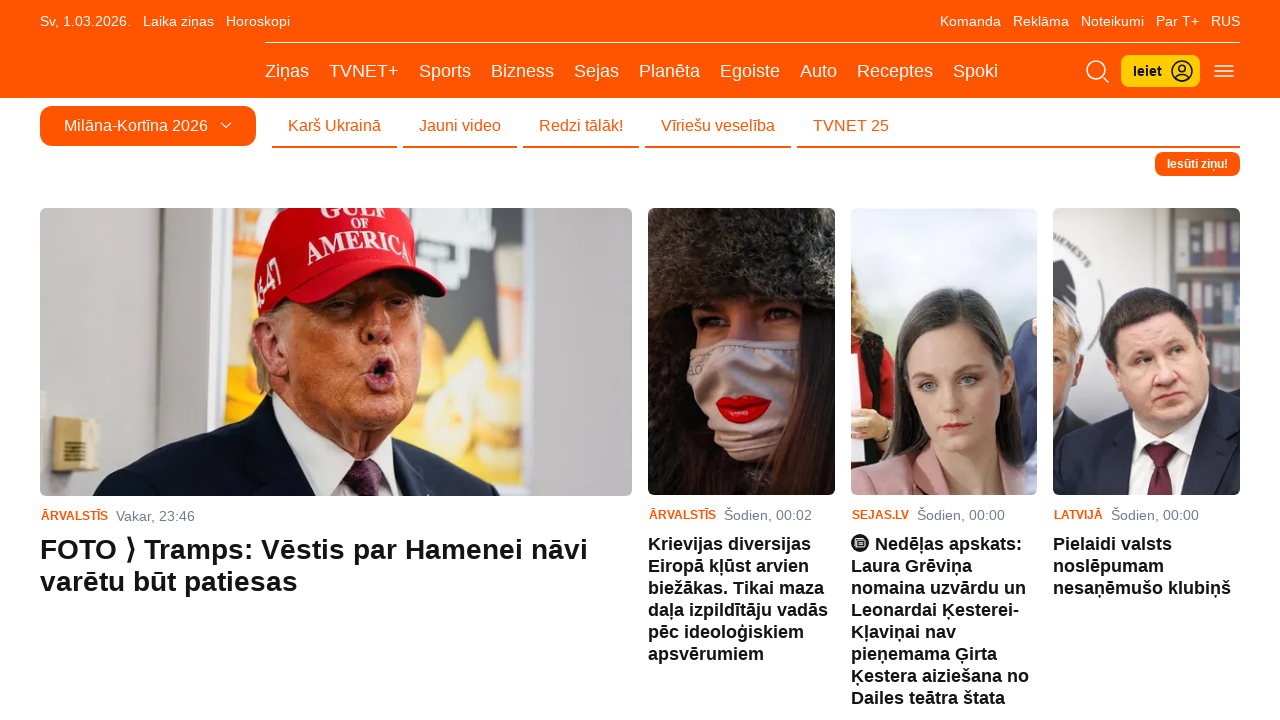

Articles list loaded on the page
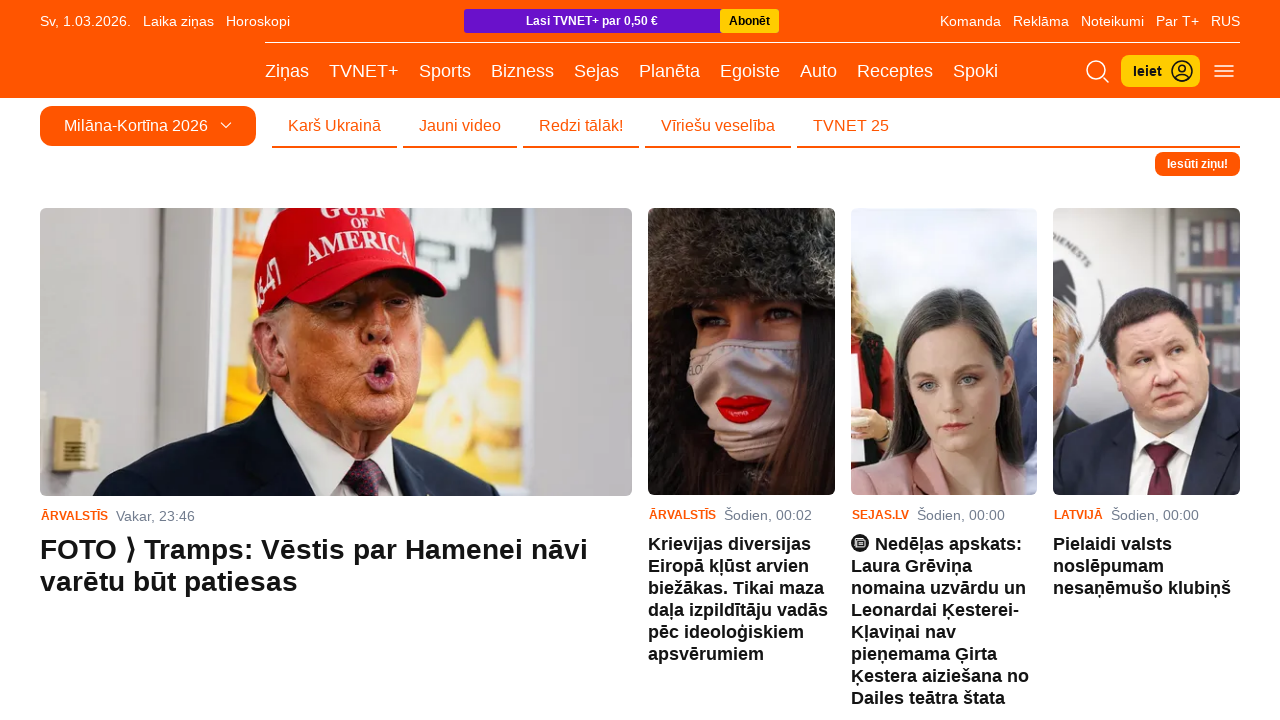

First article with headline is visible on the page
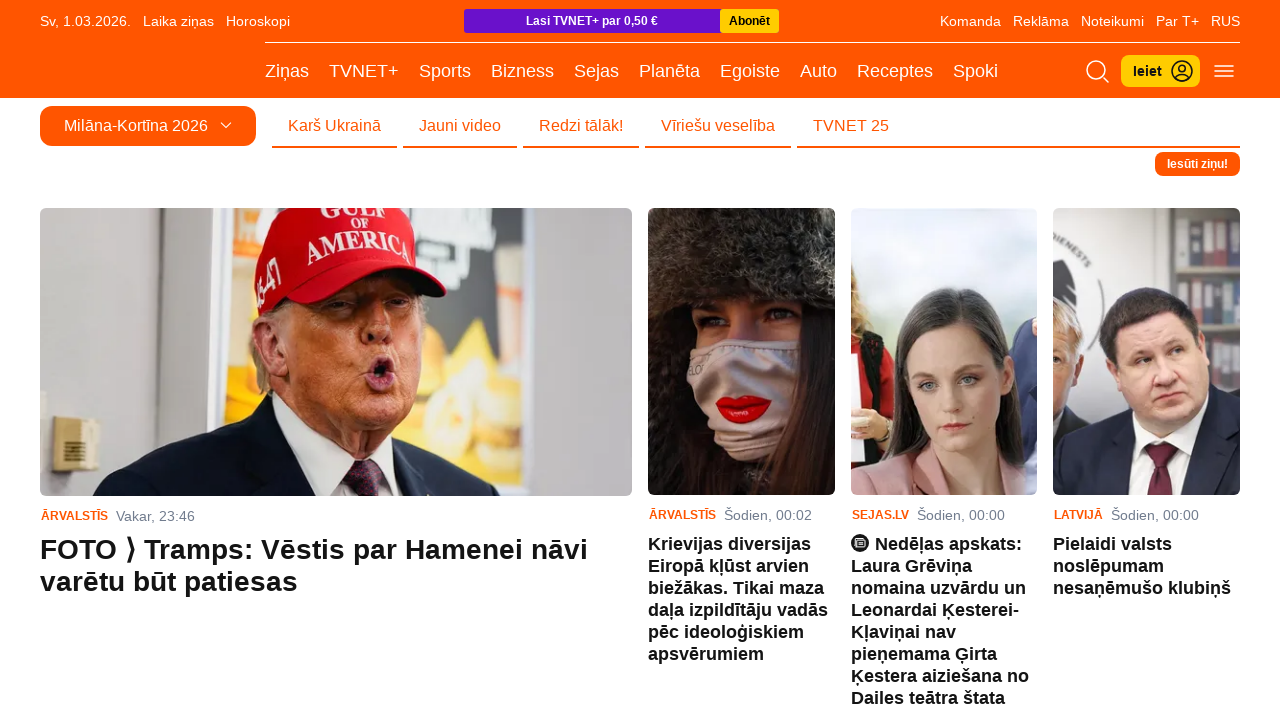

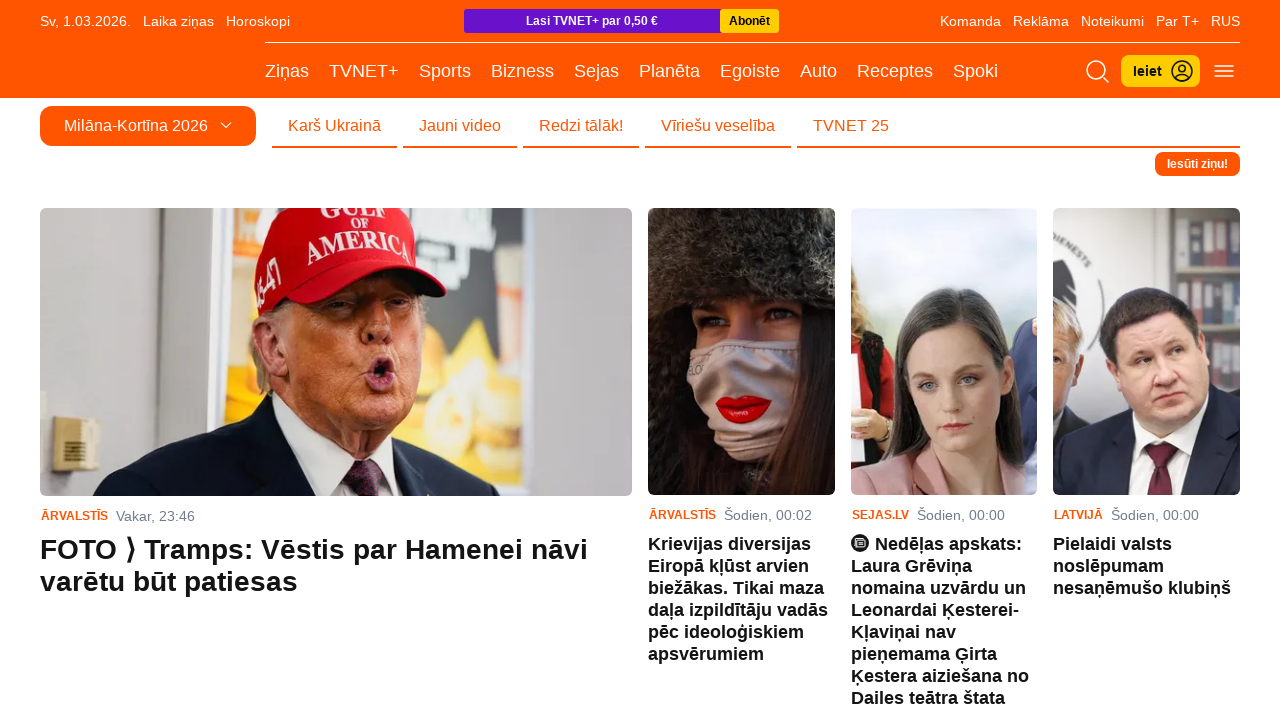